Tests that the DuckDuckGo homepage loads and verifies the page title matches the expected value

Starting URL: https://duckduckgo.com

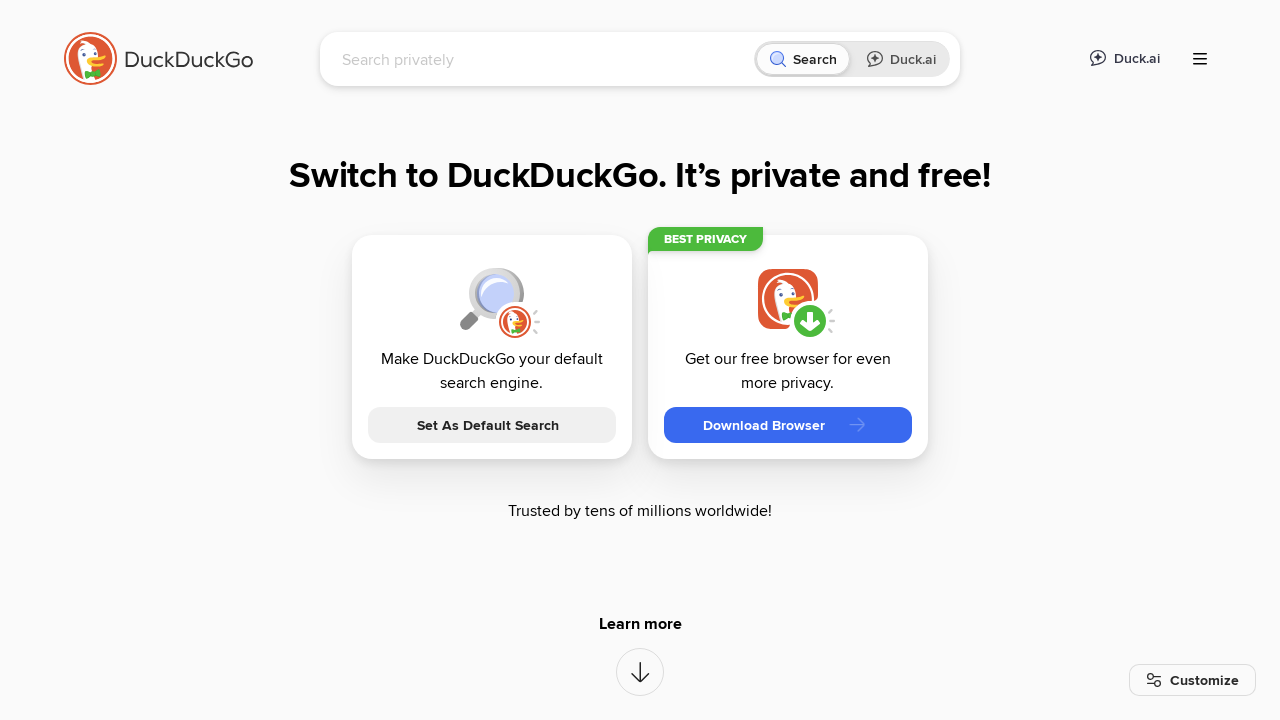

Navigated to DuckDuckGo homepage
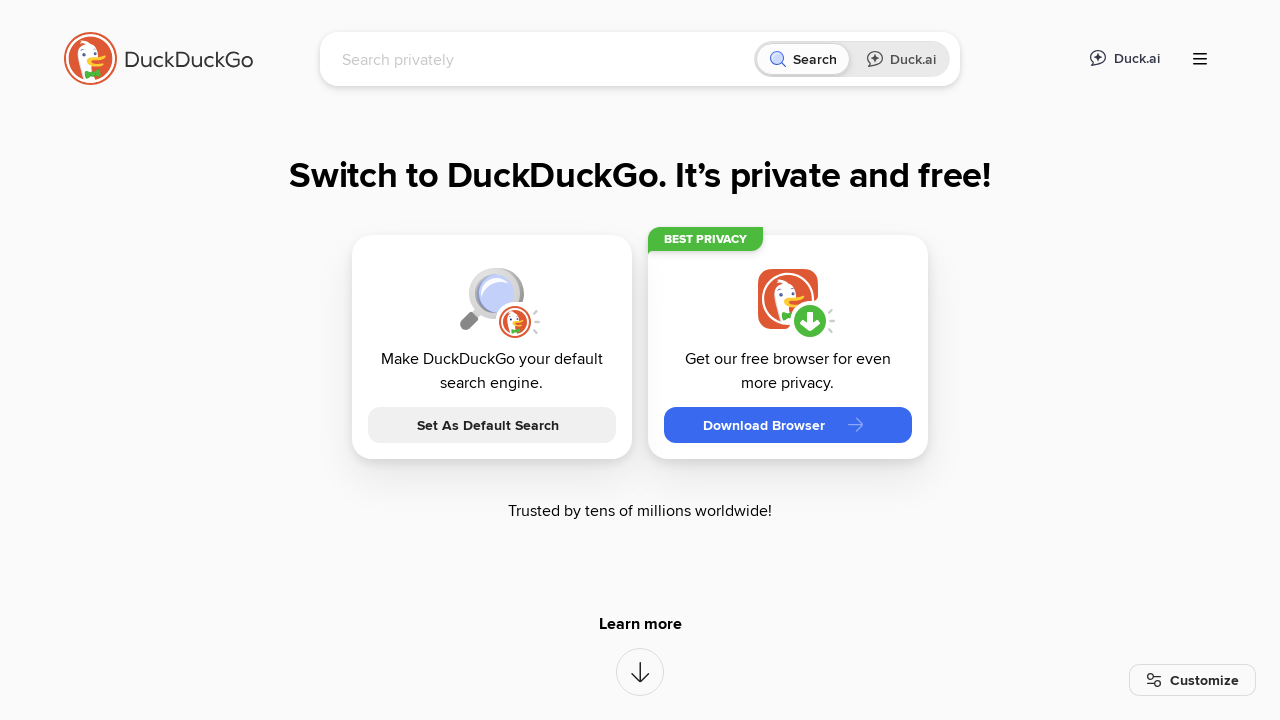

Verified page title contains 'DuckDuckGo'
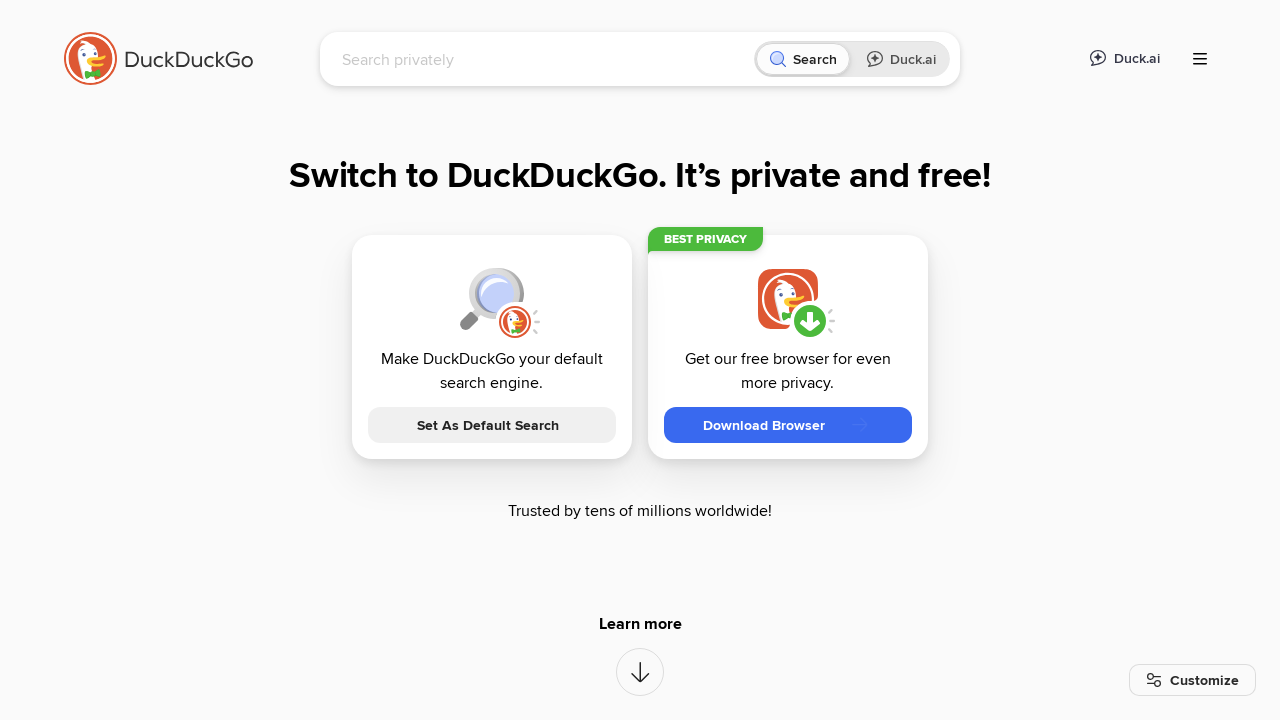

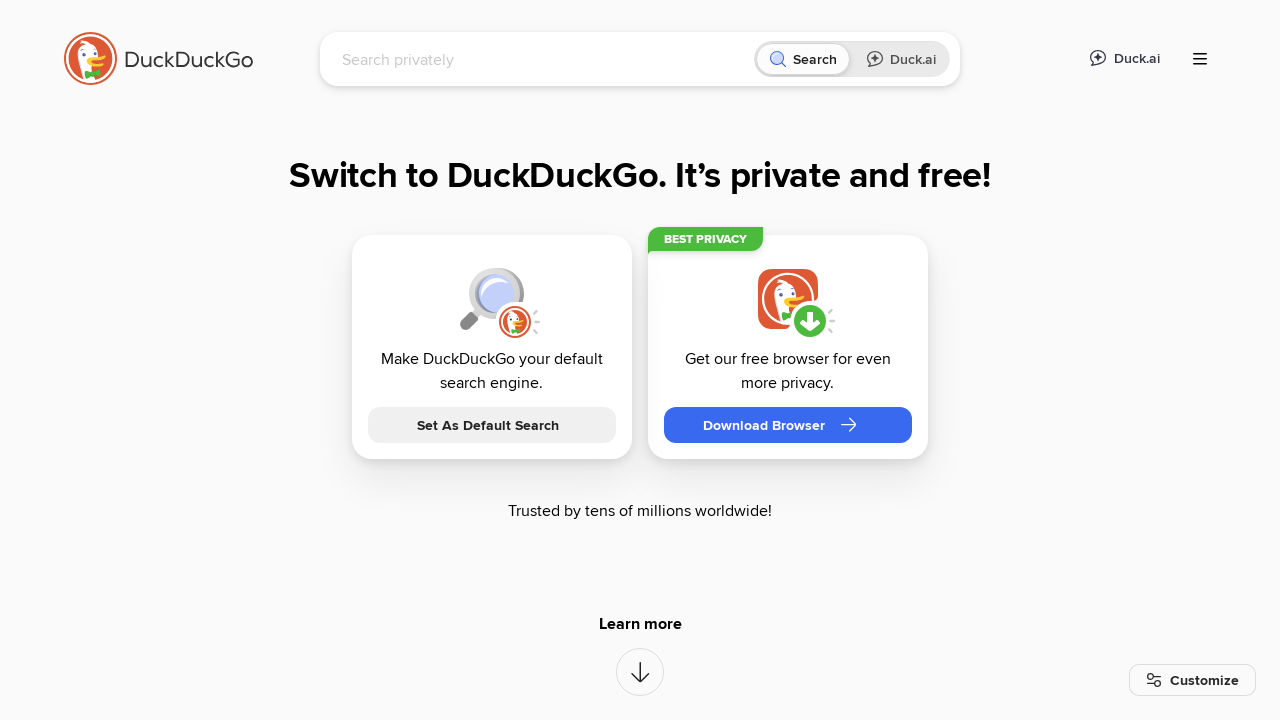